Tests multiple window handling by clicking various payment links that open in new windows and iterating through them

Starting URL: https://www.mahaconnect.in/jsp/index.html

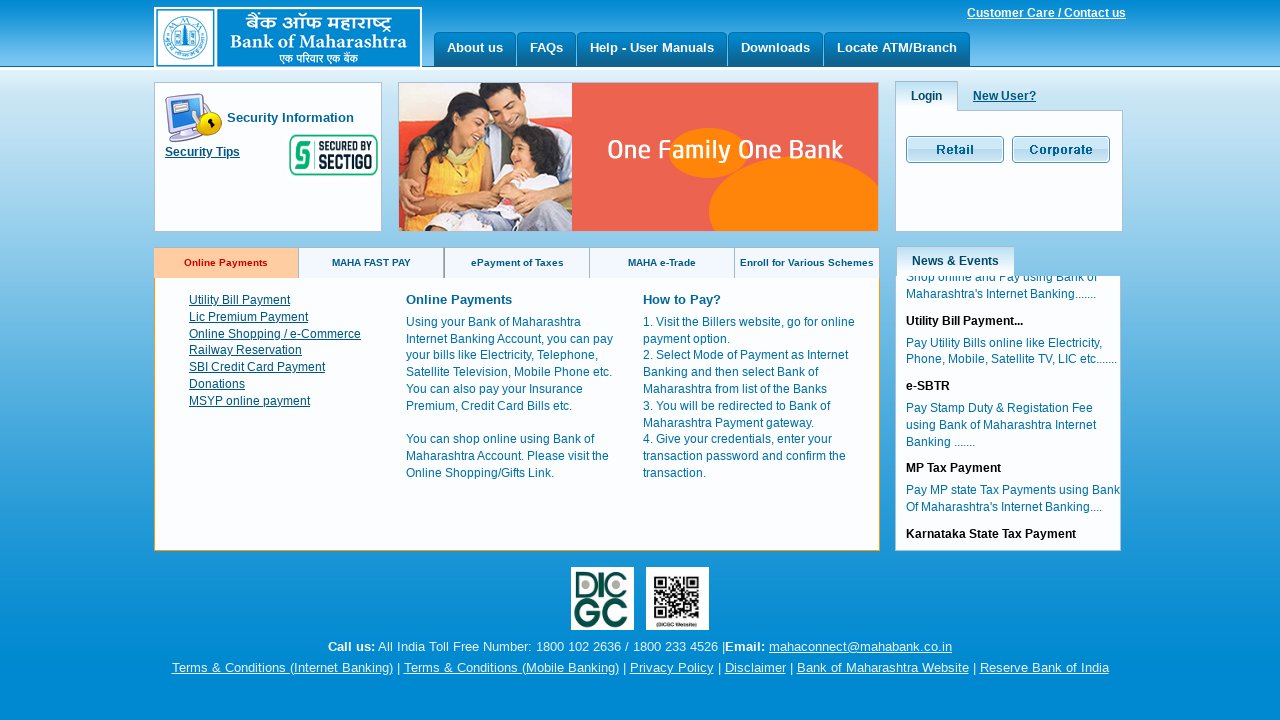

Clicked on Utility Bill Payment link at (240, 300) on xpath=//a[text()='Utility Bill Payment']
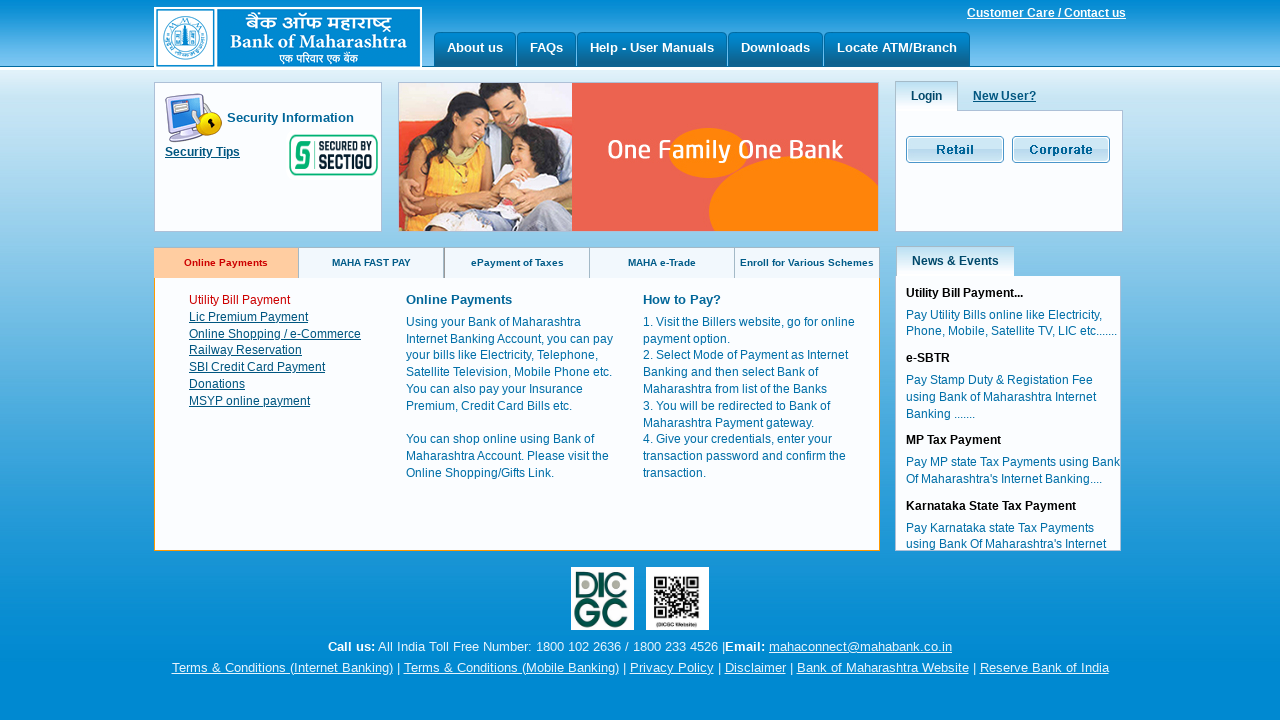

Clicked on LIC Premium Payment link at (248, 317) on xpath=//a[text()='Lic Premium Payment']
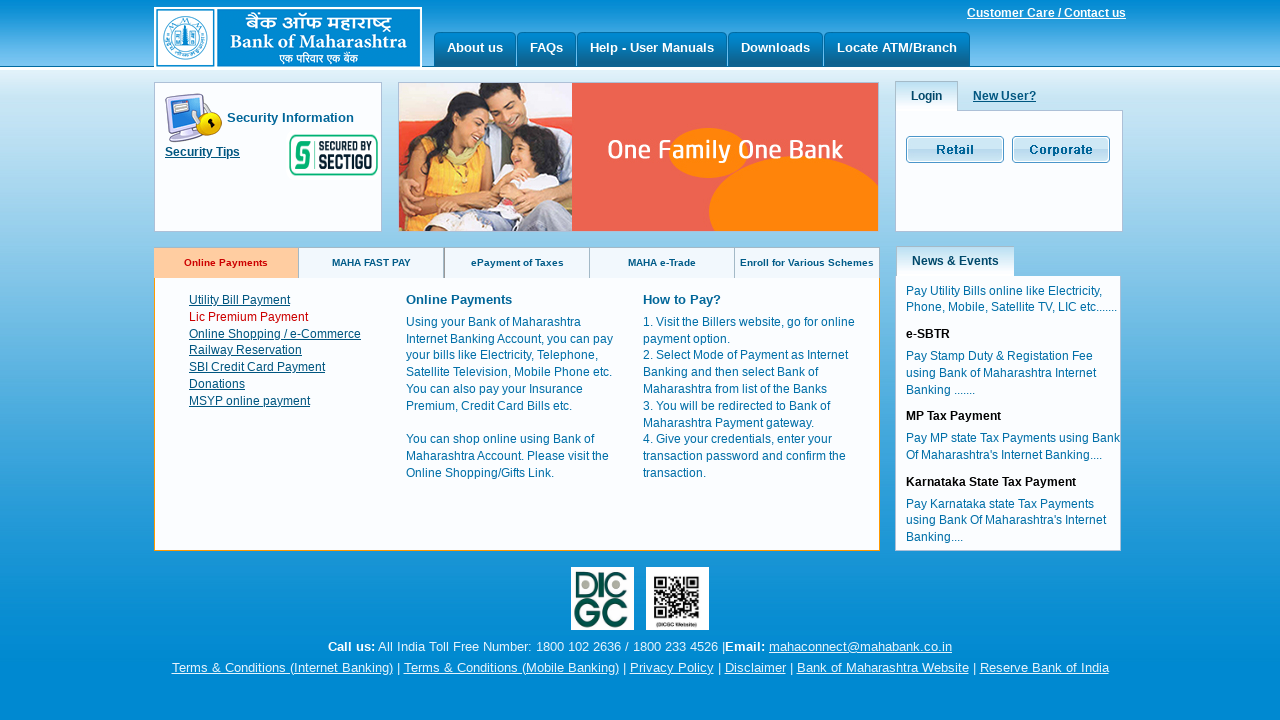

Clicked on Online Shopping / e-Commerce link at (275, 334) on xpath=//a[text()='Online Shopping / e-Commerce']
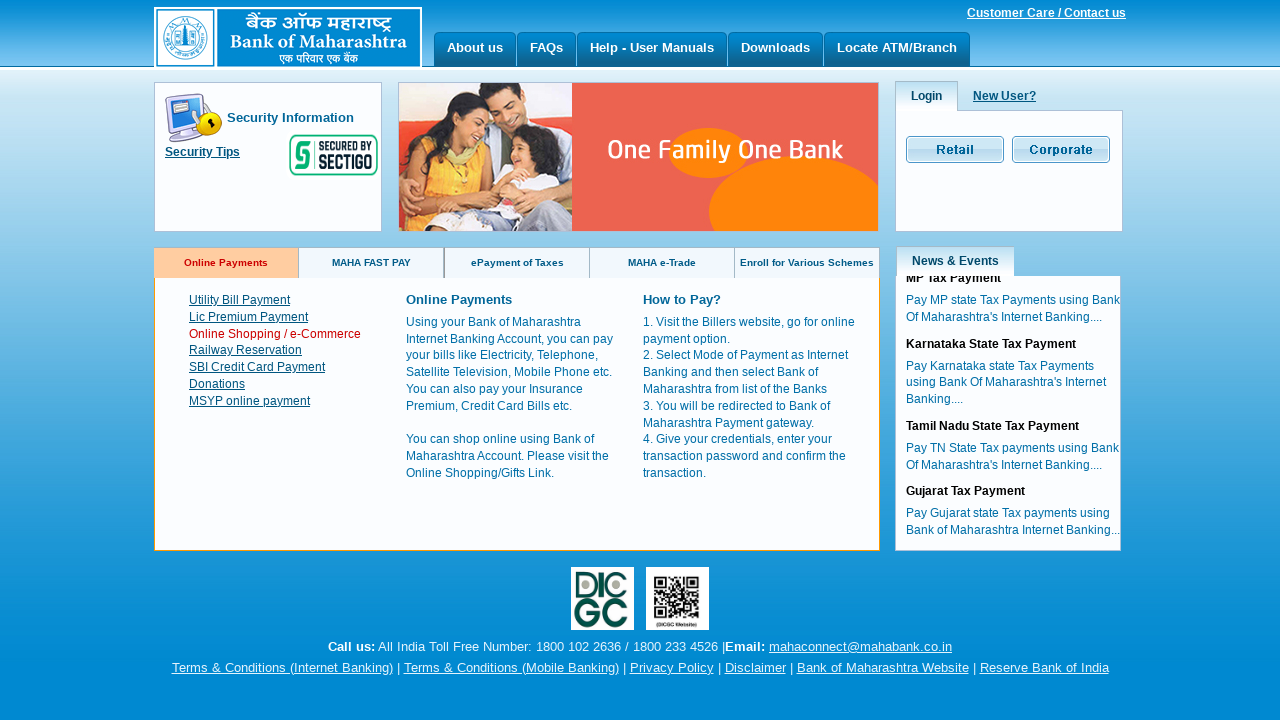

Clicked on Railway Reservation link at (246, 350) on xpath=//a[text()='Railway Reservation ']
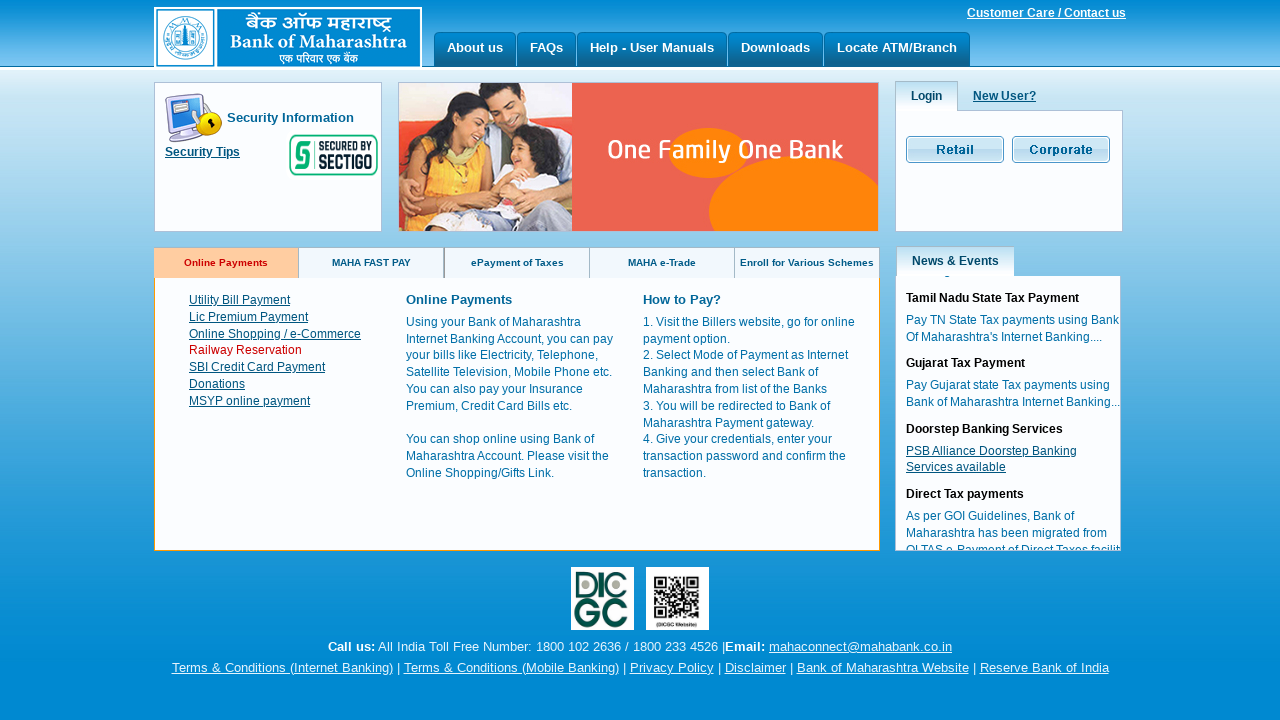

Clicked on SBI Credit Card Payment link at (257, 367) on xpath=//a[text()='SBI Credit Card Payment']
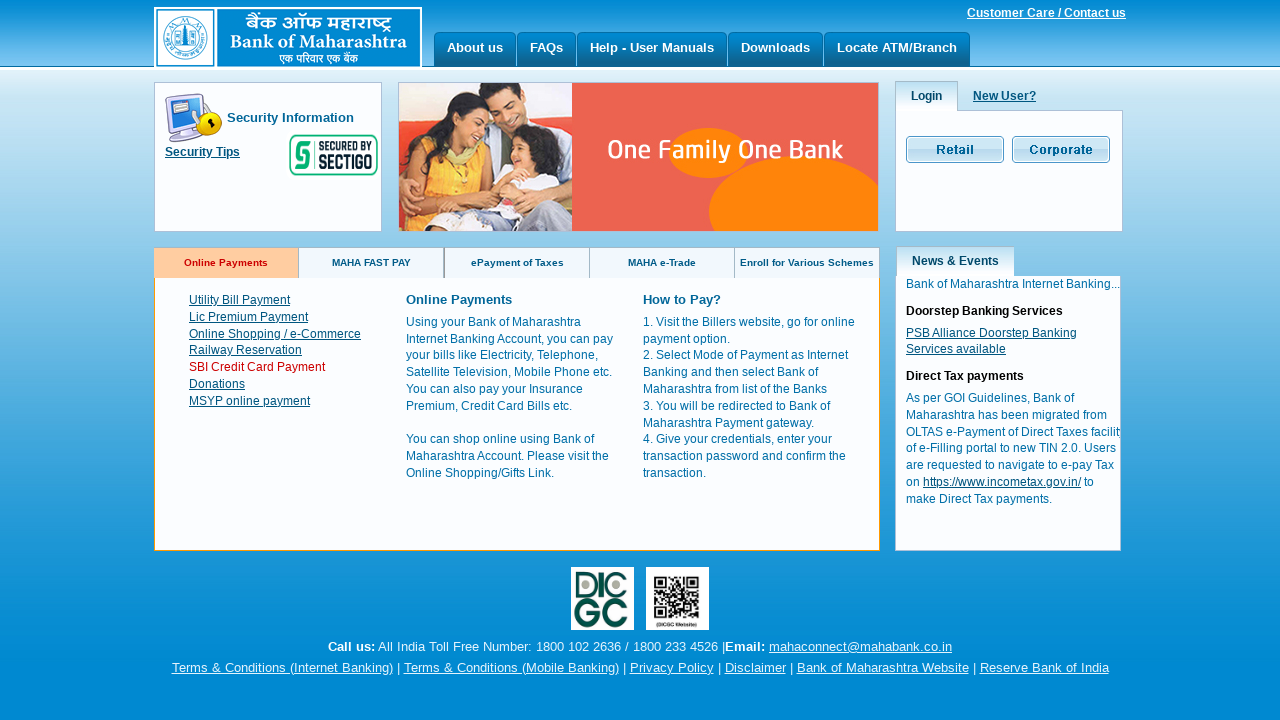

Clicked on Donations link at (217, 384) on xpath=//a[text()='Donations']
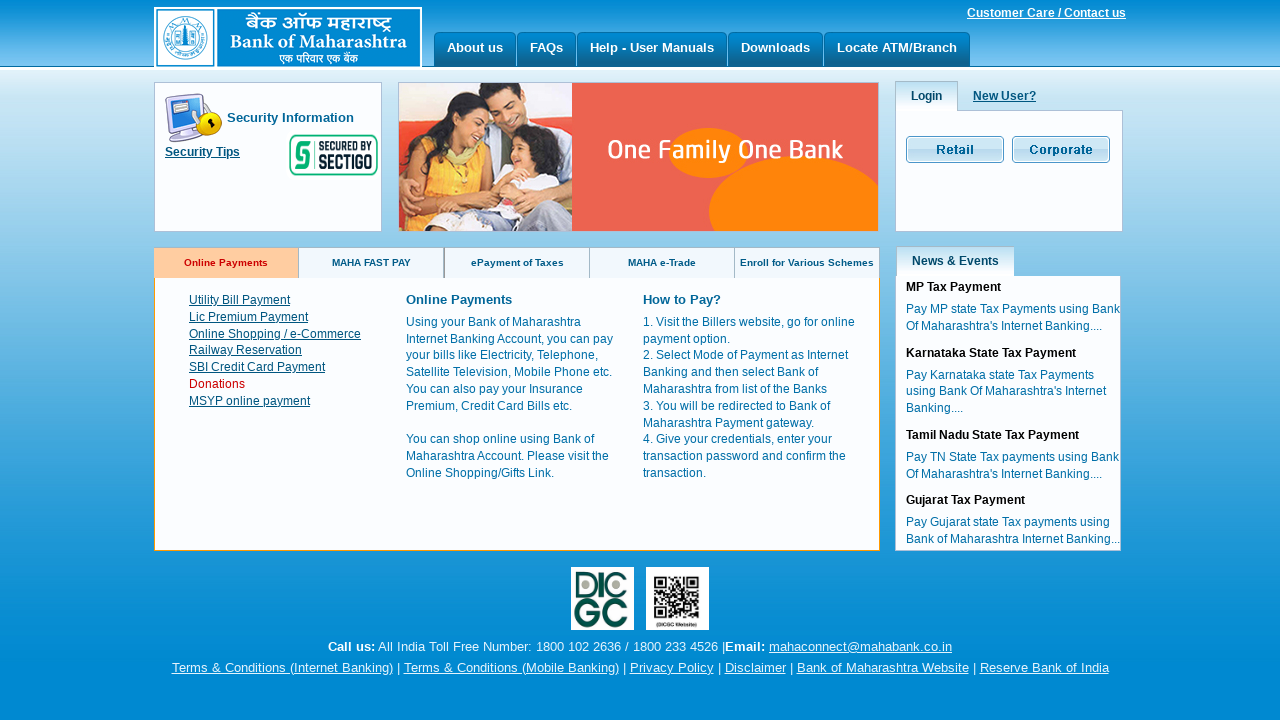

Clicked on MSYP online payment link at (250, 401) on xpath=//a[text()='MSYP online payment']
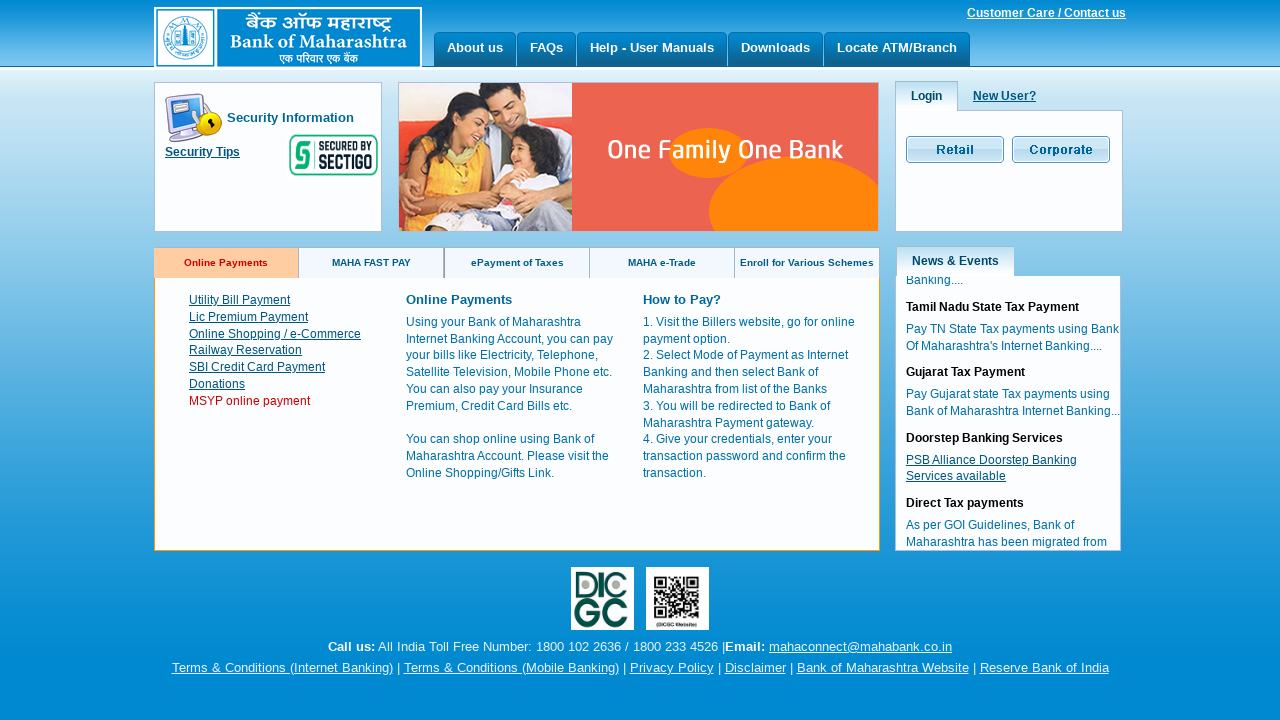

Retrieved all open pages/tabs - total count: 7
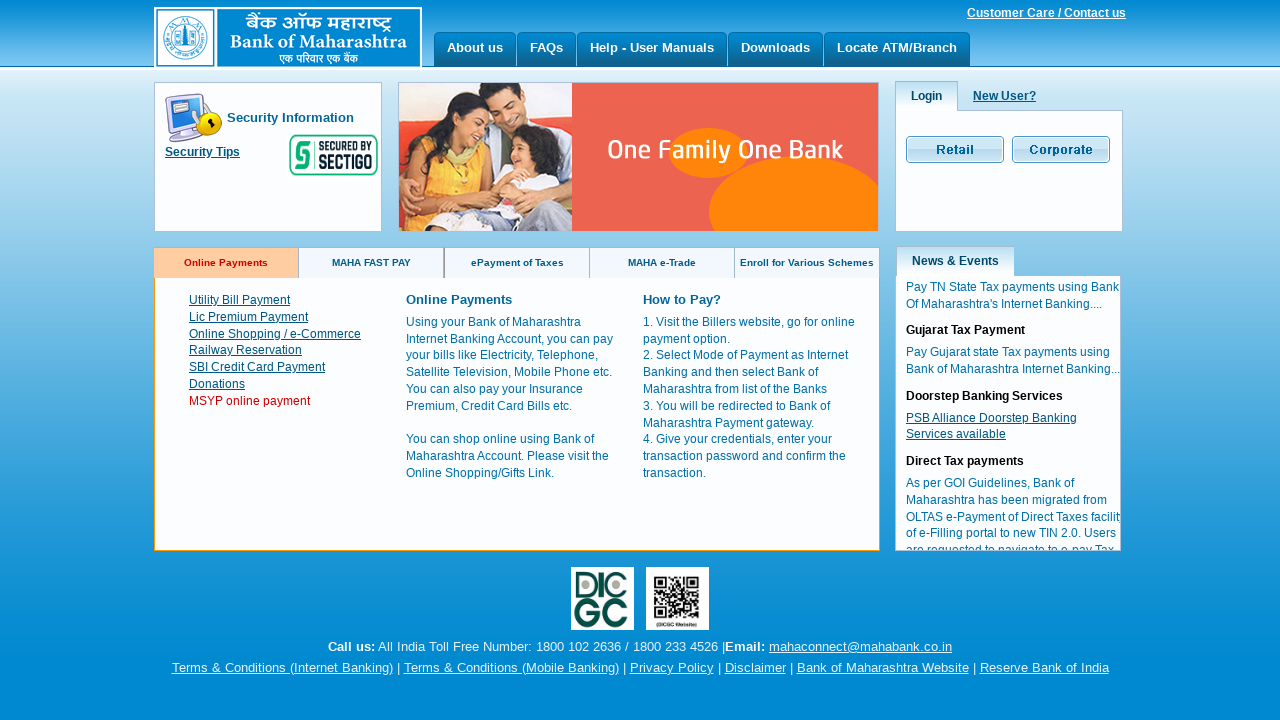

Switched to window 1 with title: Bank of Maharashtra - BillPay
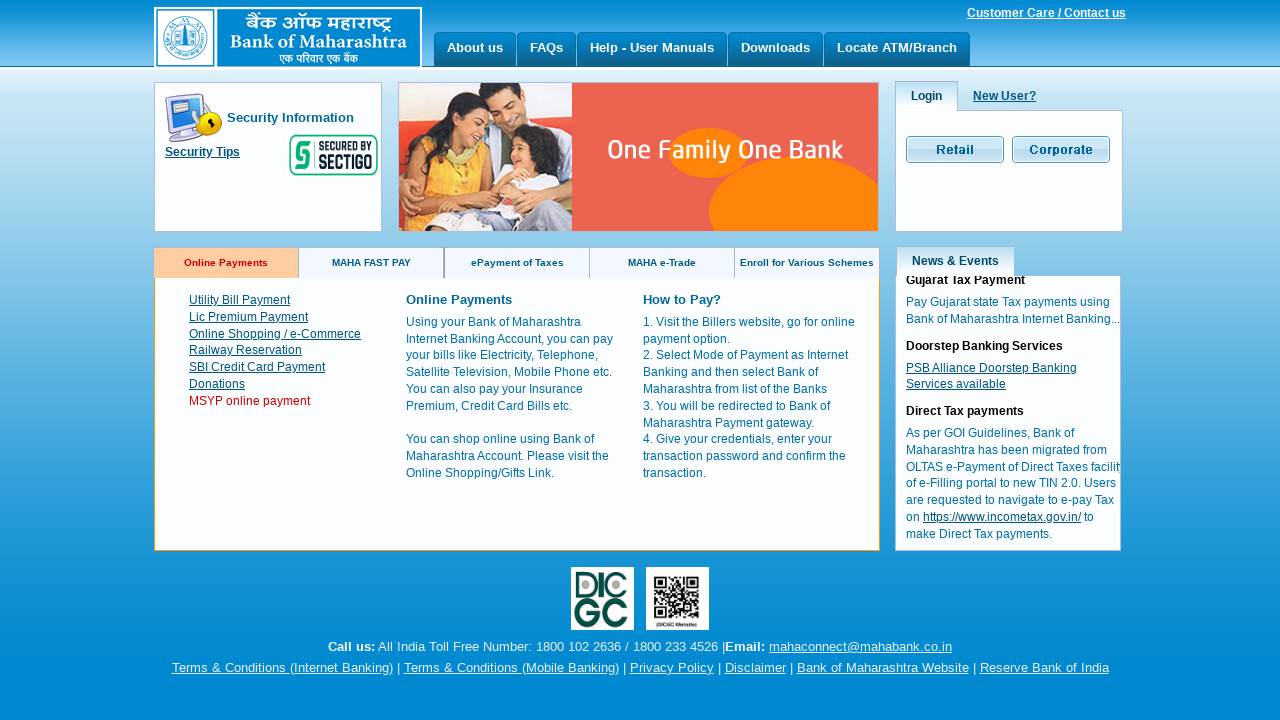

Switched to window 2 with title: Home | Official website of Life Insurance Corporation of India.
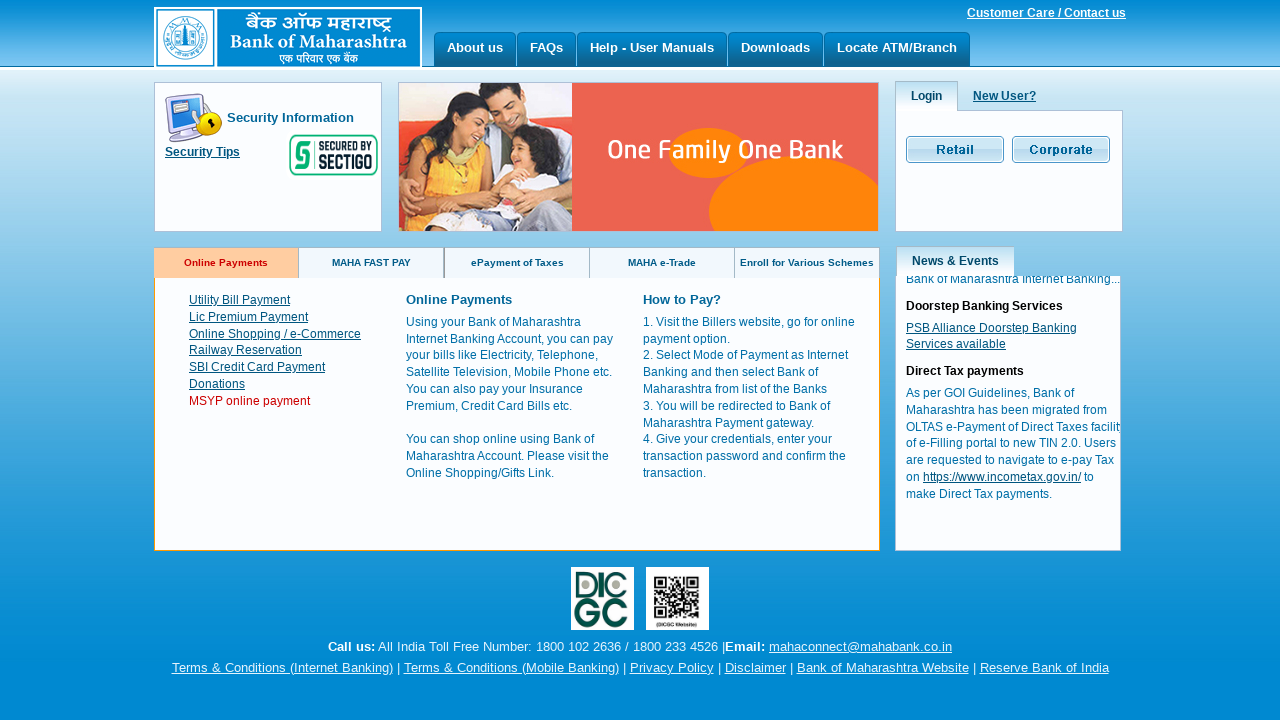

Switched to window 3 with title: 
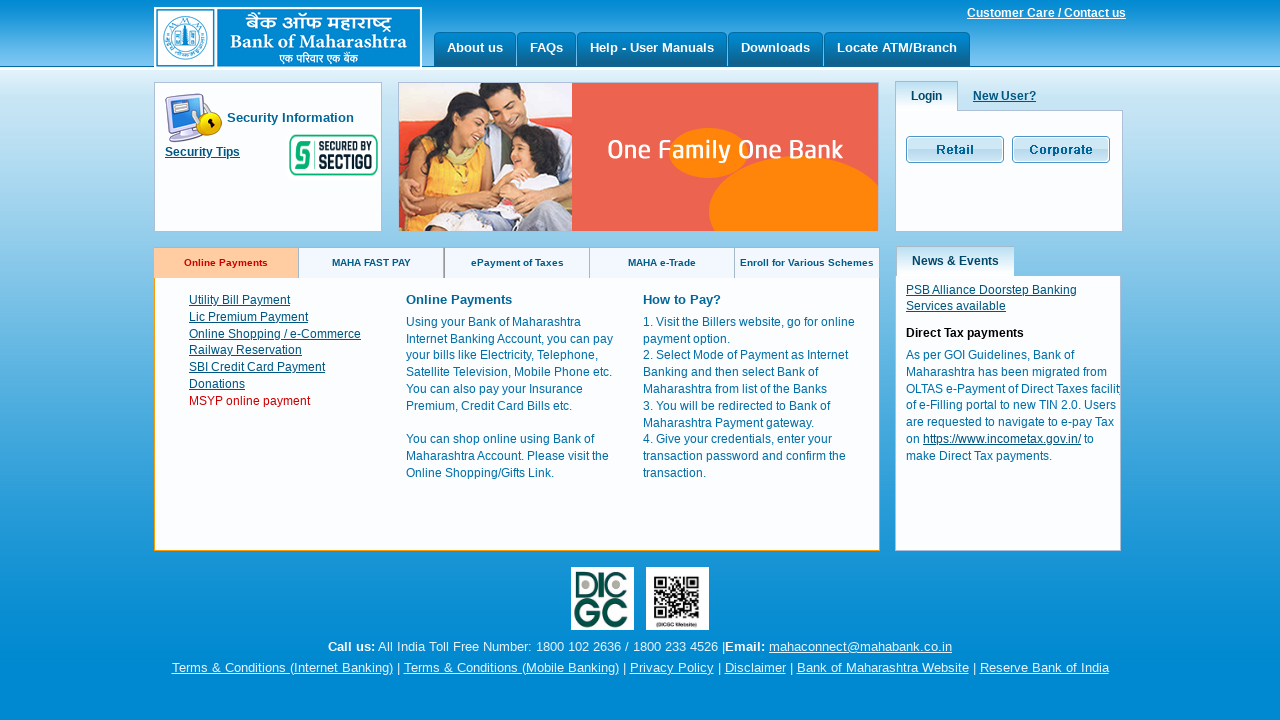

Switched to window 4 with title: 
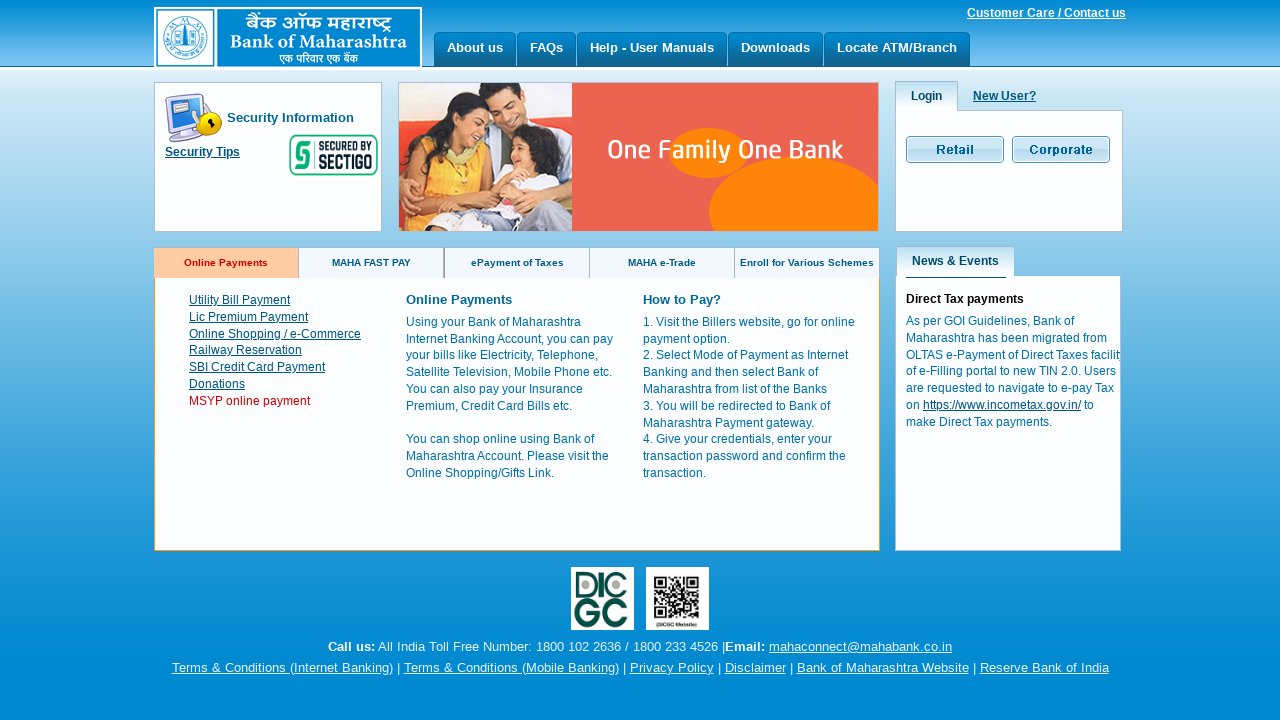

Switched to window 5 with title: SBI Card - Paynet
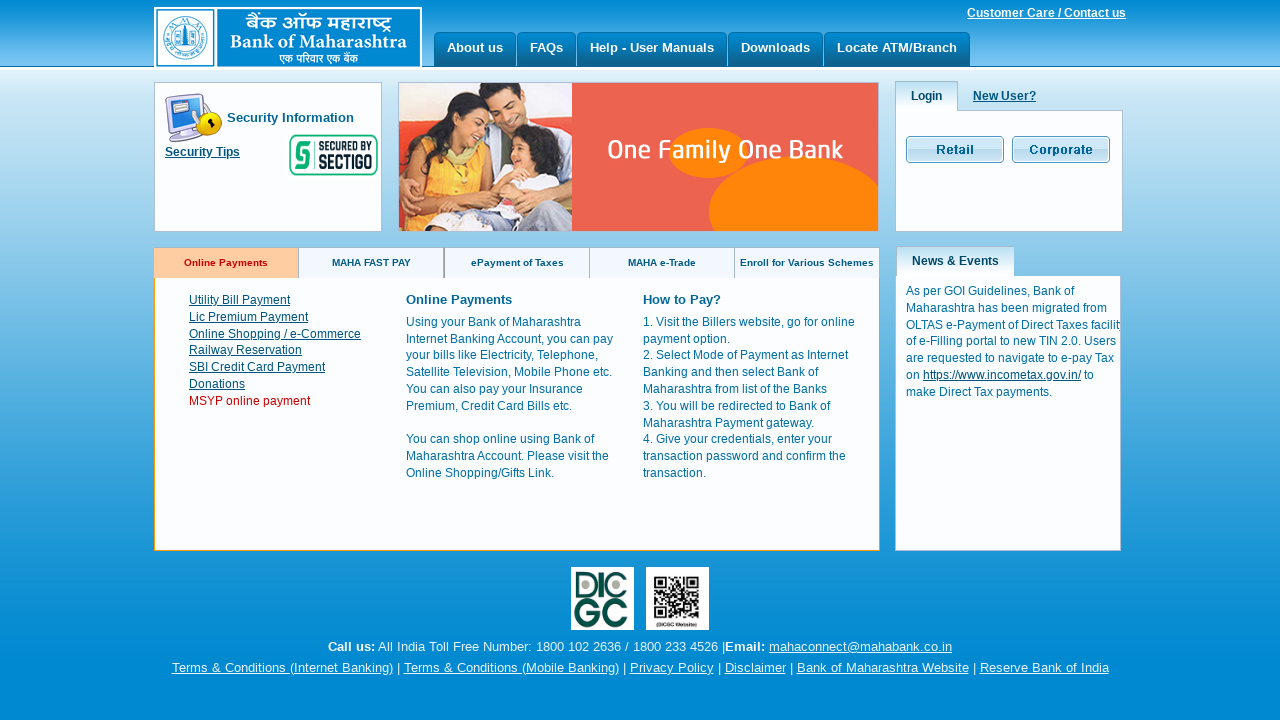

Switched to window 6 with title: 
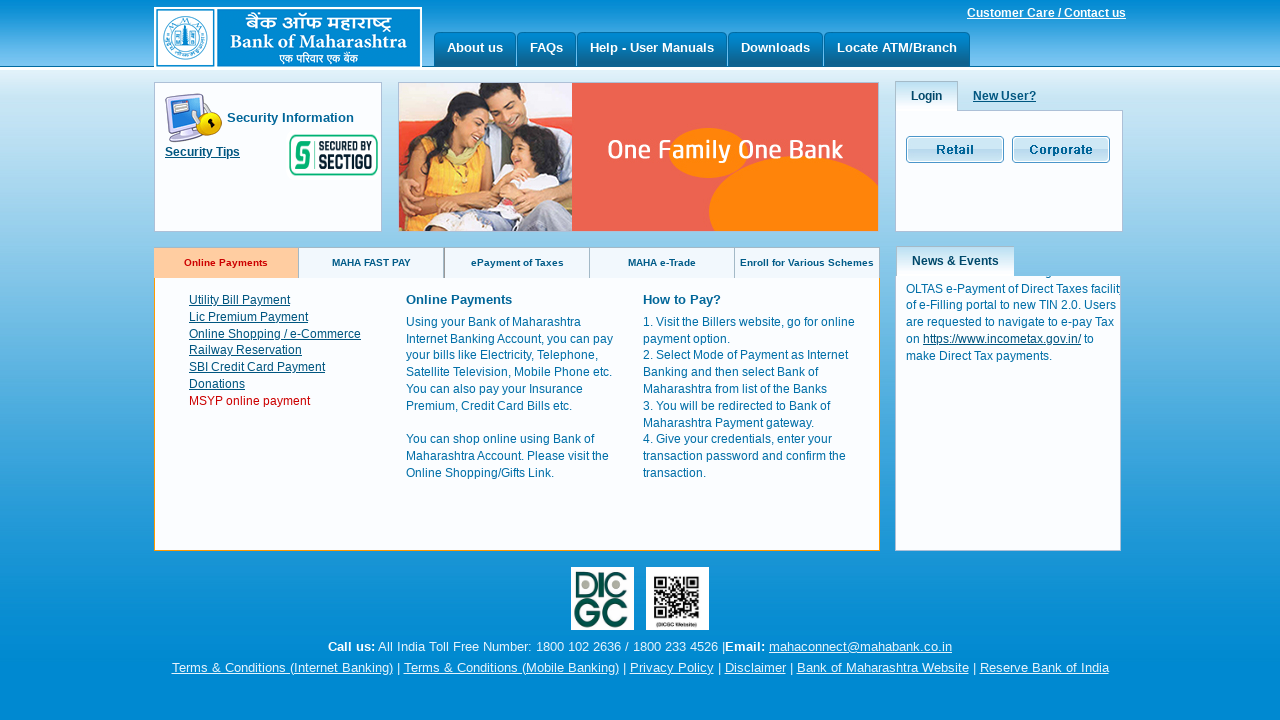

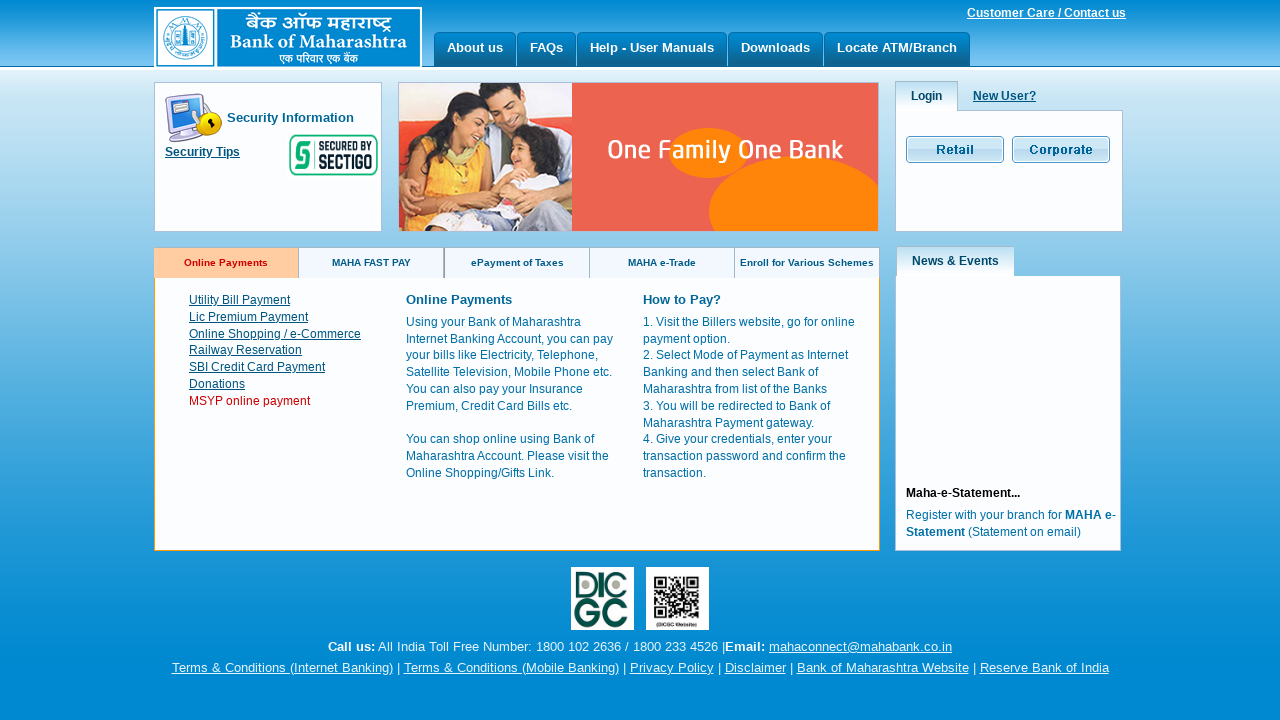